Tests a TodoMVC application by creating two todo items and verifying they appear with the correct text labels.

Starting URL: https://demo.playwright.dev/todomvc

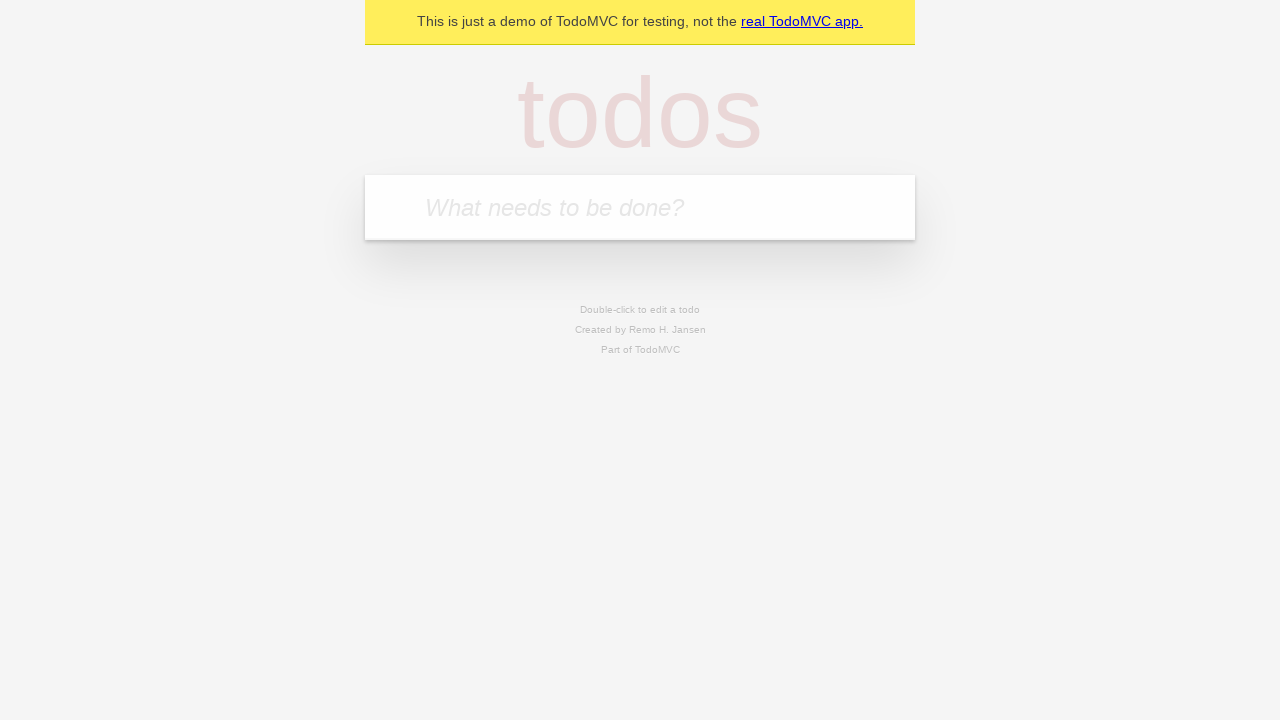

Clicked on the new todo input field at (640, 207) on .new-todo
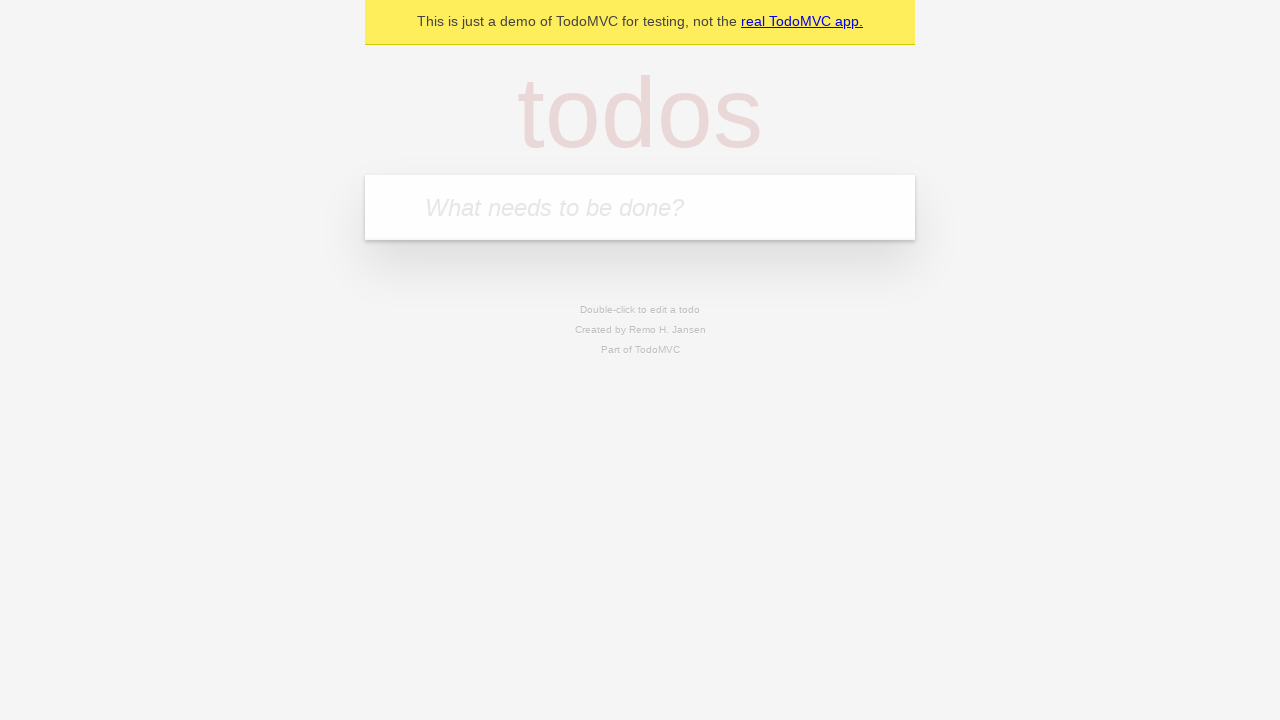

Filled input with first todo item: 'buy some cheese' on .new-todo
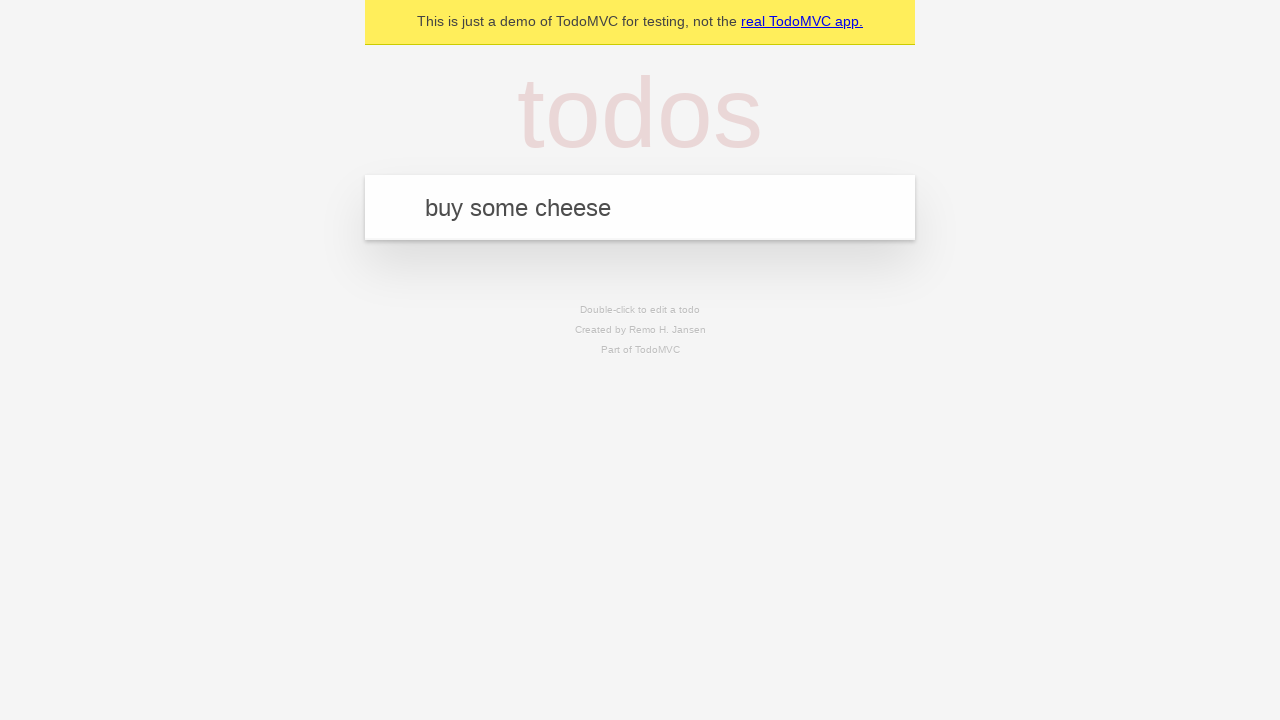

Pressed Enter to create first todo item on .new-todo
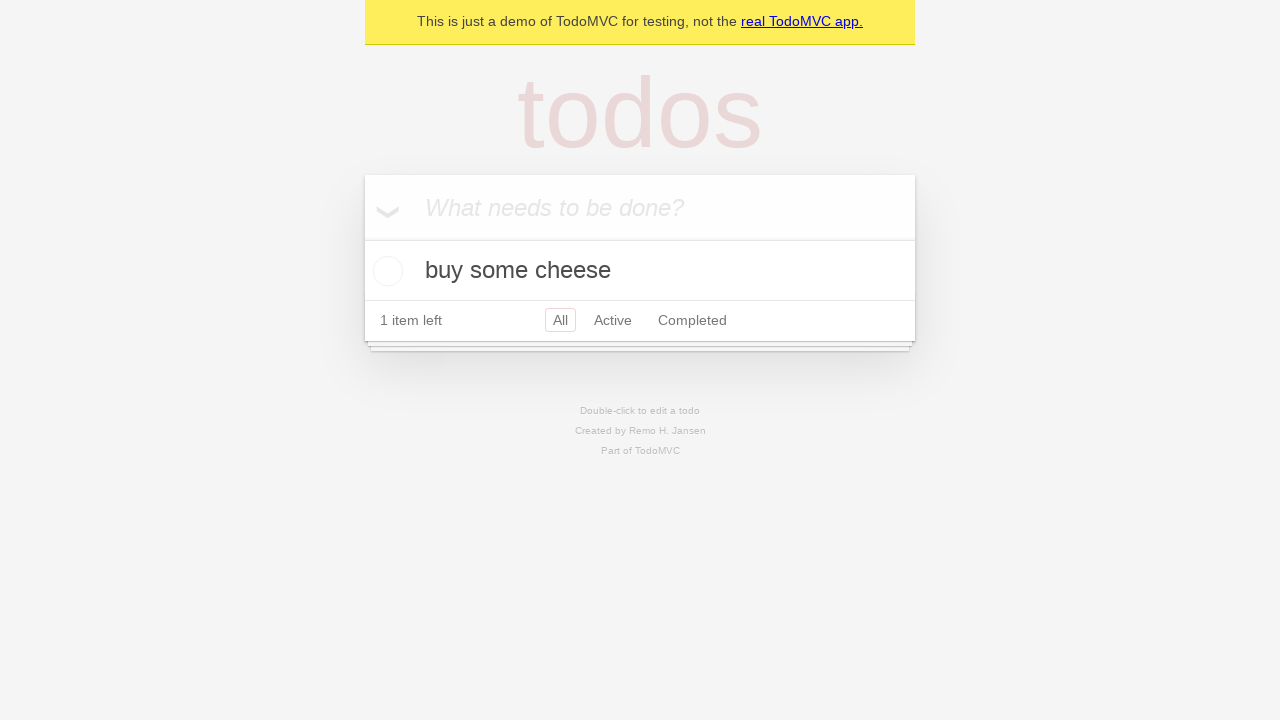

Filled input with second todo item: 'feed the cat' on .new-todo
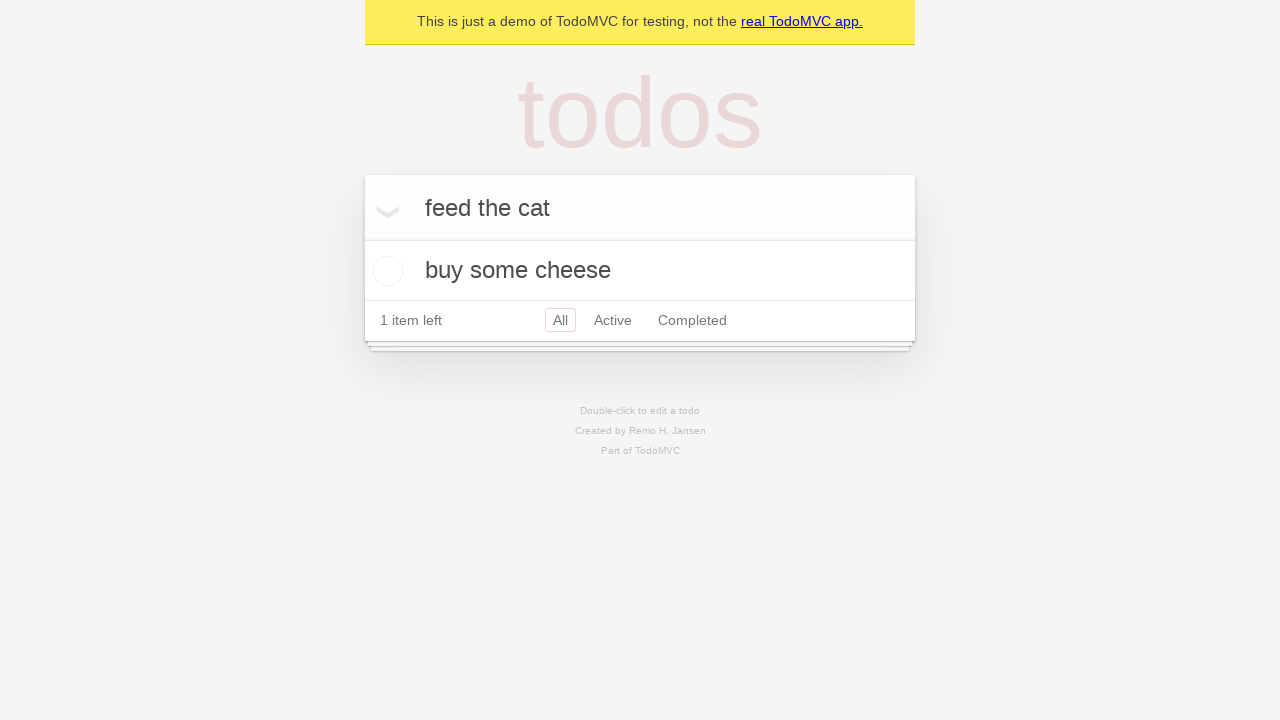

Pressed Enter to create second todo item on .new-todo
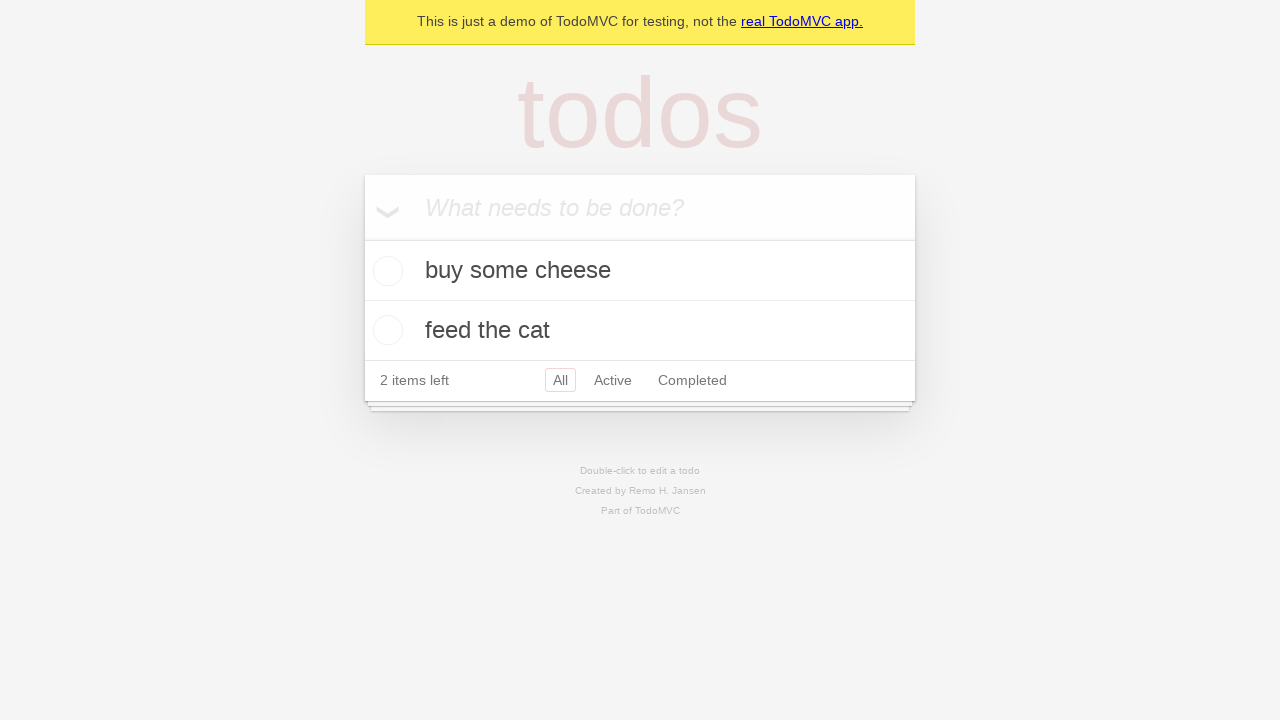

Waited for todo items to be visible on the page
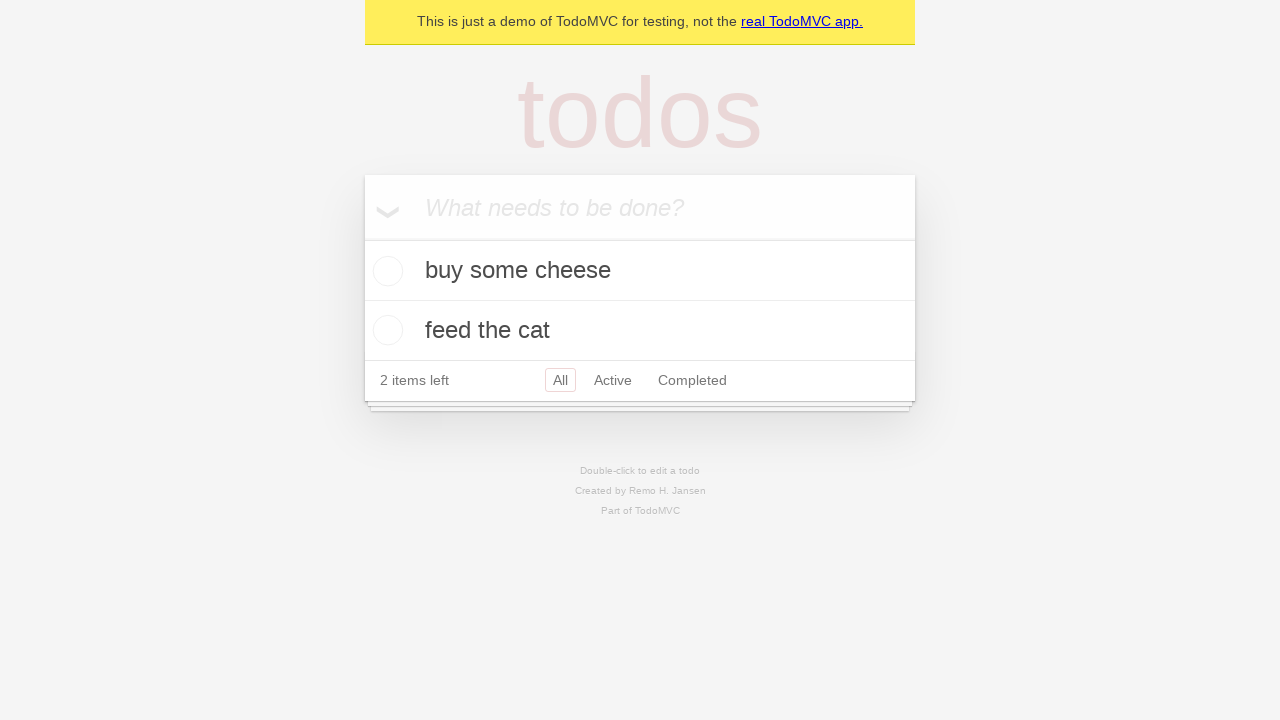

Verified that both todo items are displayed with correct text labels
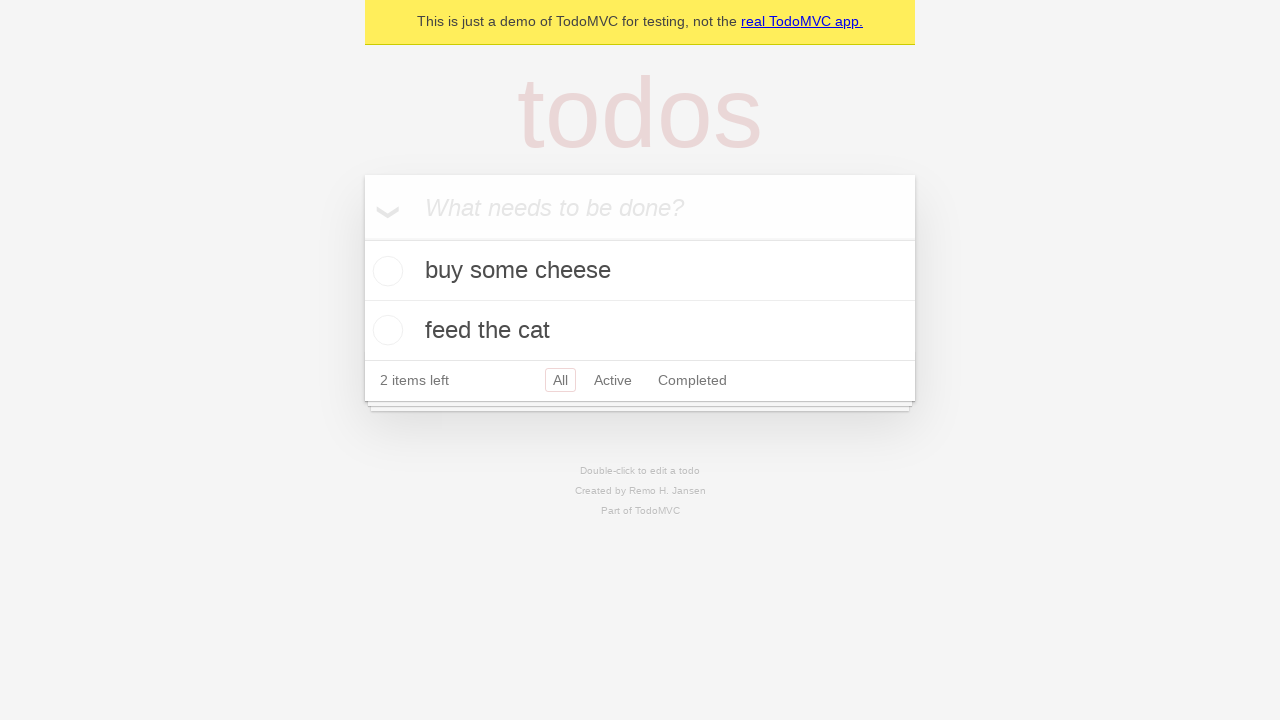

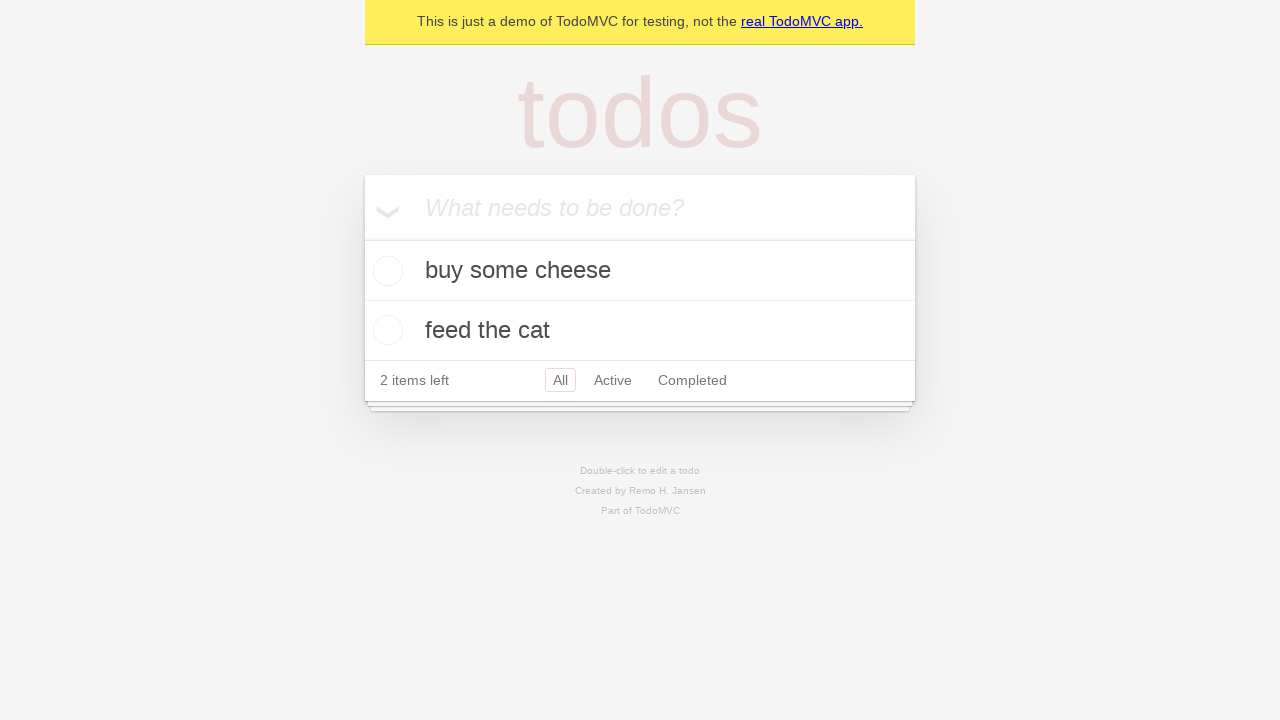